Tests an e-commerce flow by searching for products, adding items to cart, and proceeding through checkout

Starting URL: https://rahulshettyacademy.com/seleniumPractise/#/

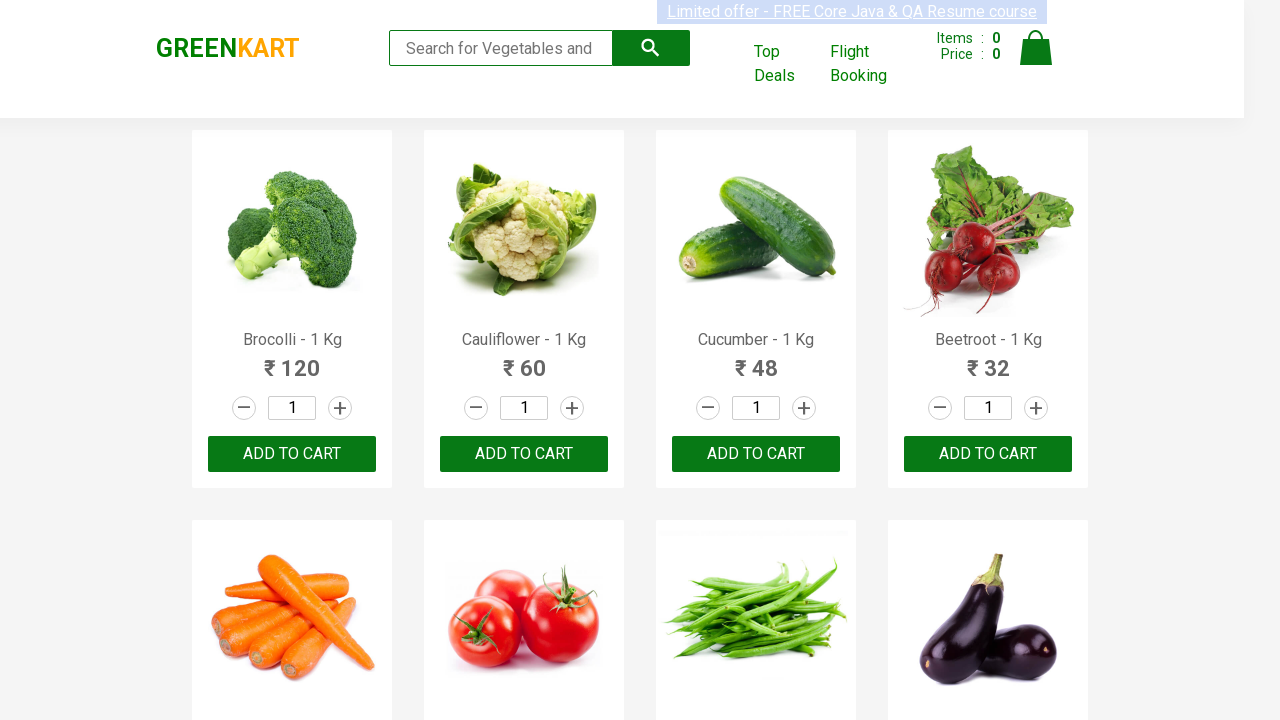

Filled search field with 'ca' on input.search-keyword
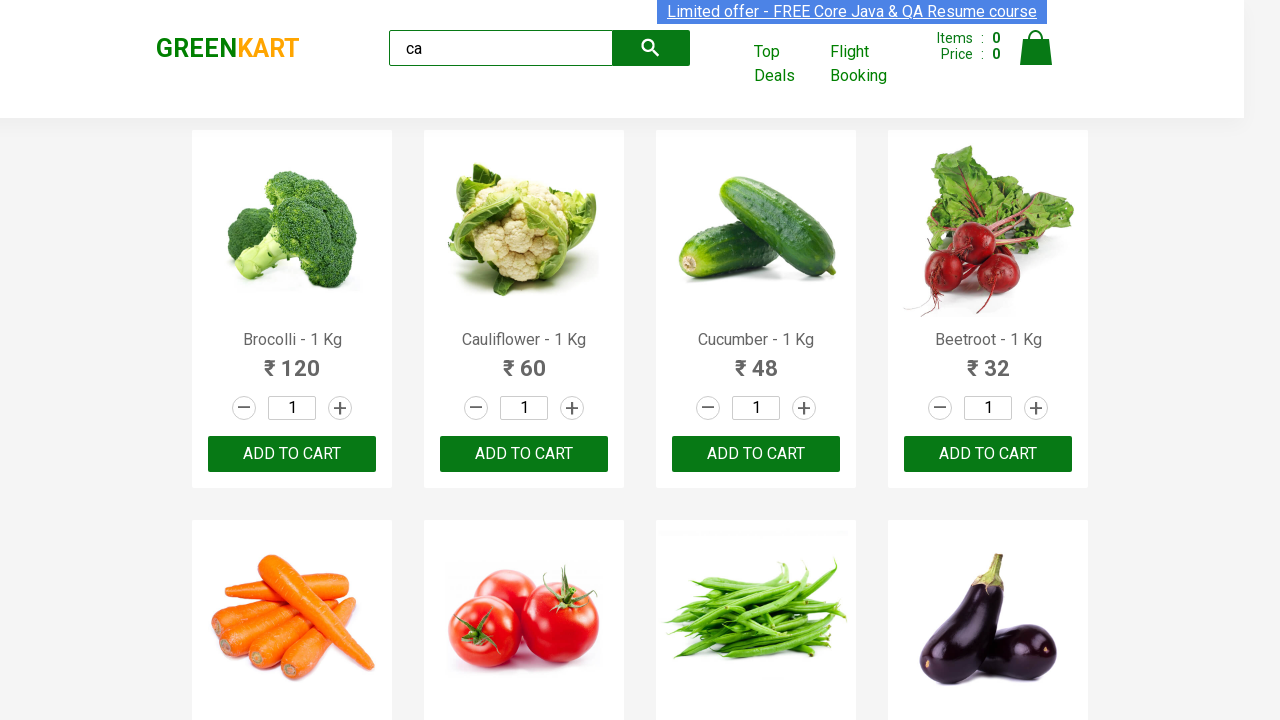

Clicked search button to find products at (651, 48) on button.search-button
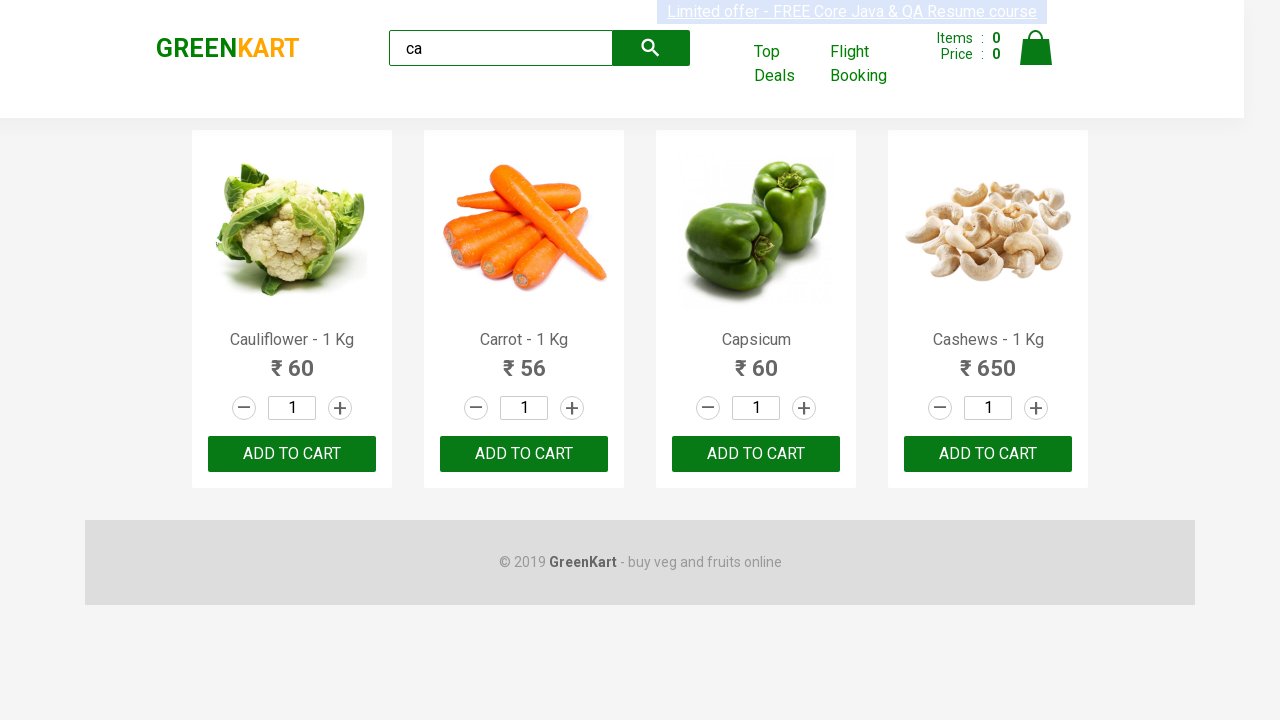

Products loaded successfully
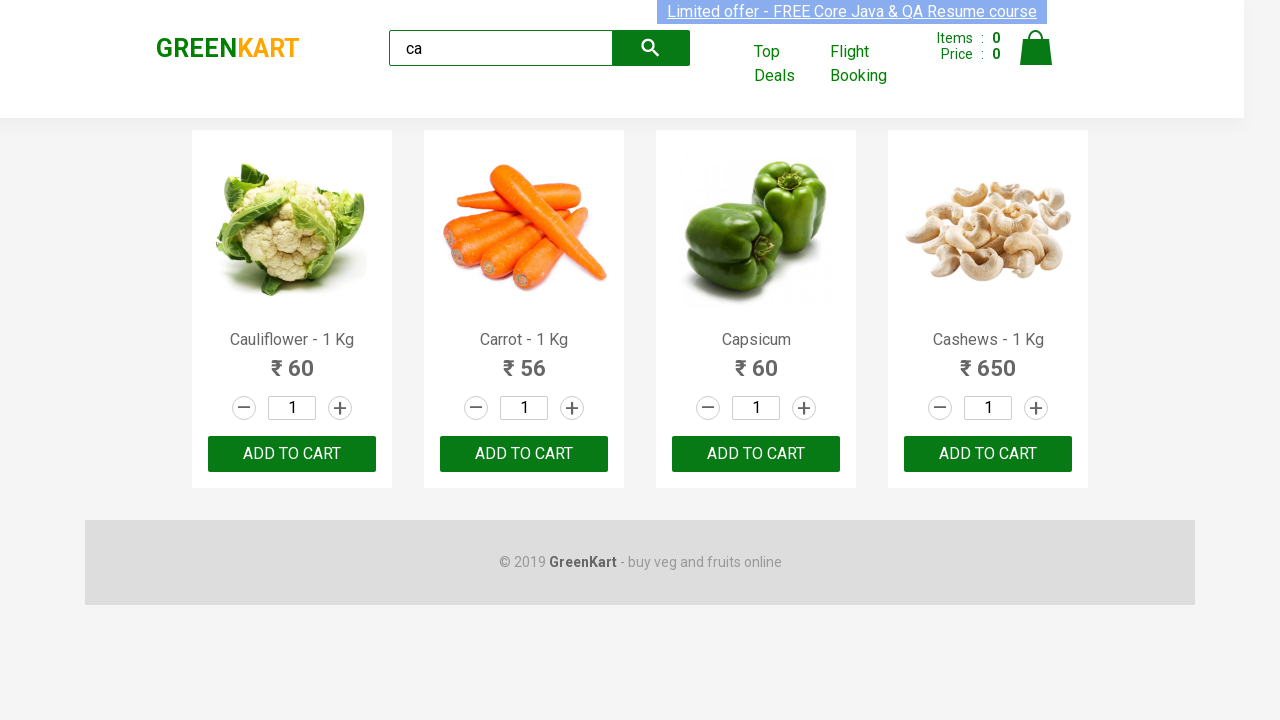

Added third product to cart at (756, 454) on div.product .product-action >> nth=2
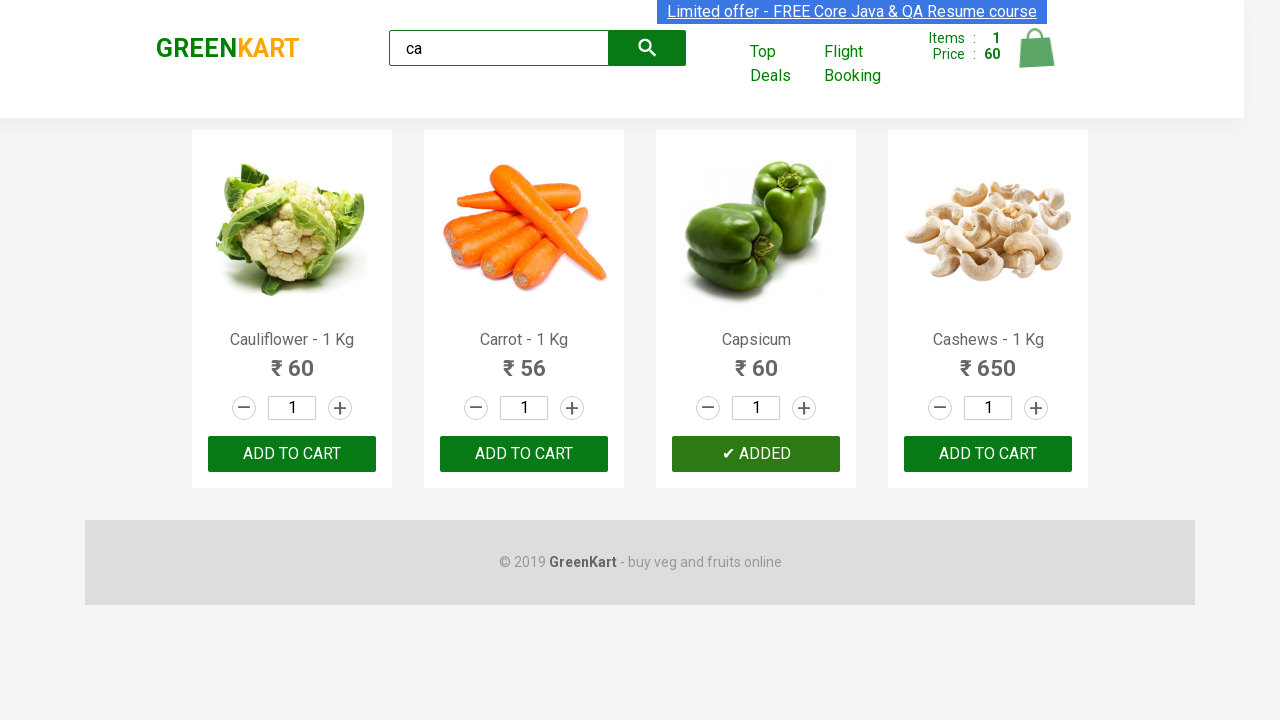

Found and added Carrot to cart at (524, 454) on div.product >> nth=1 >> button
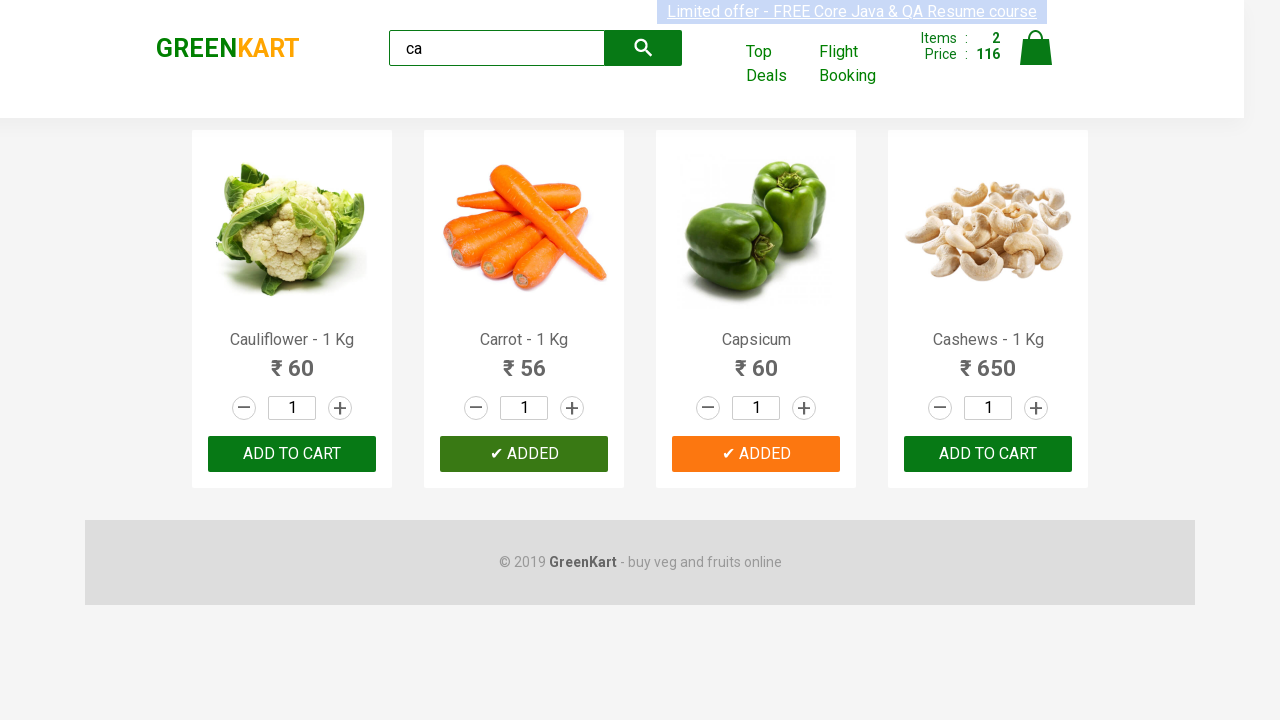

Opened shopping cart at (1036, 59) on .cart .cart-icon
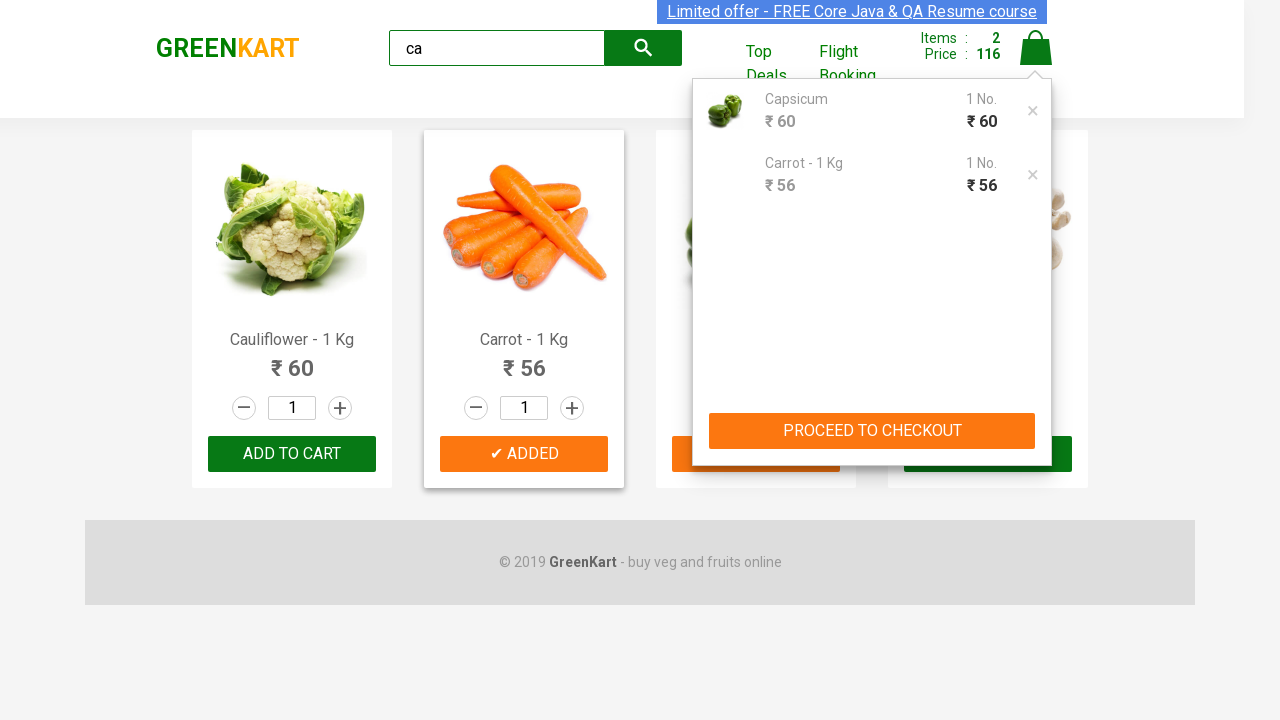

Clicked proceed to checkout button at (872, 431) on button:has-text('PROCEED TO CHECKOUT')
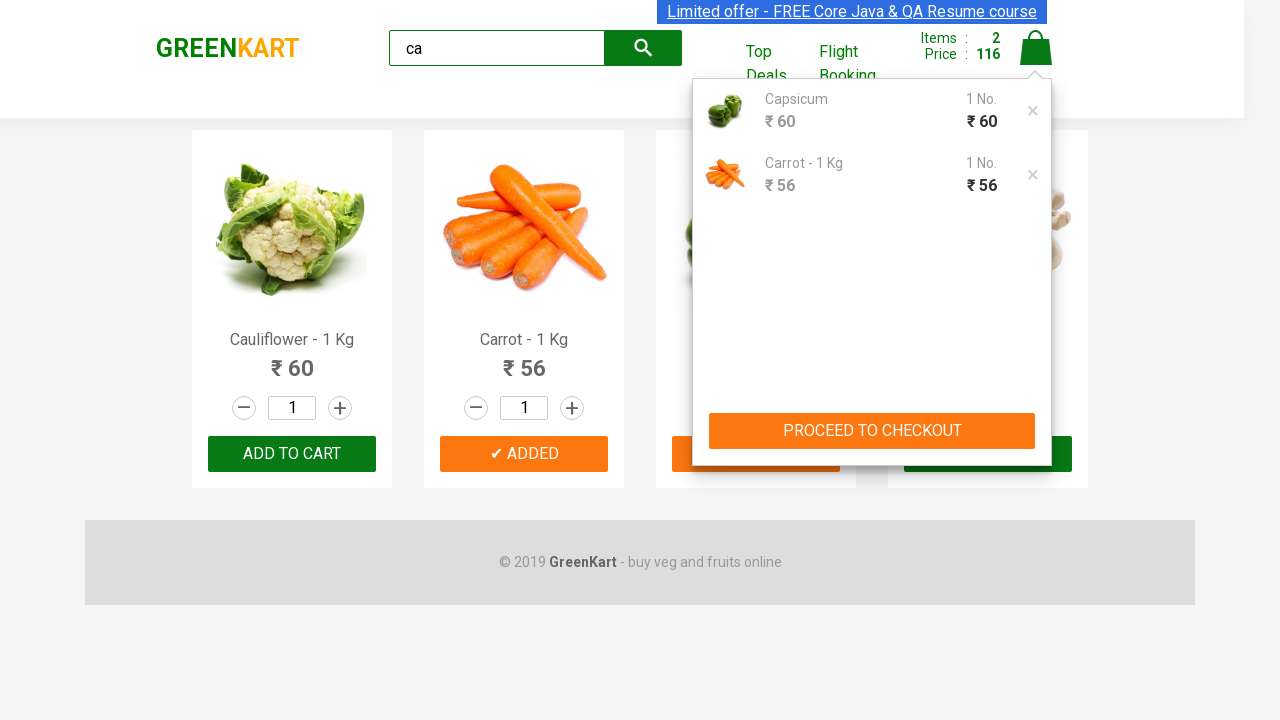

Clicked place order button to complete transaction at (1036, 491) on button:has-text('Place Order')
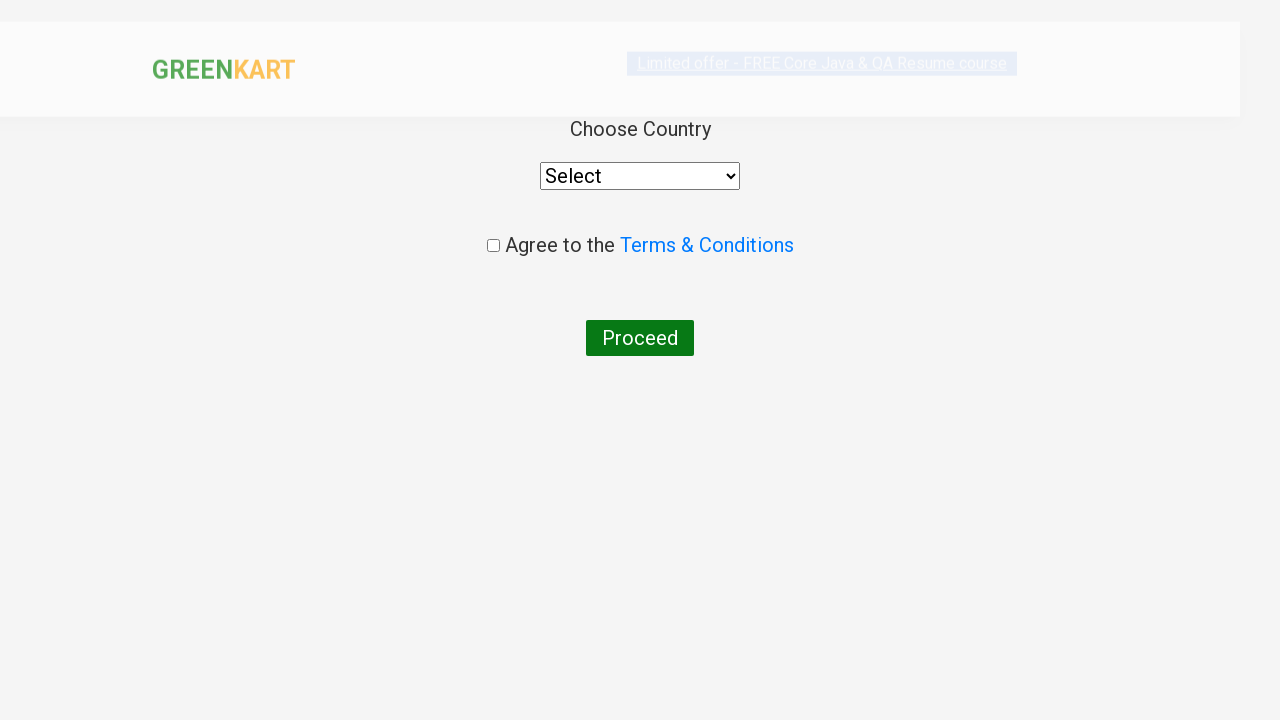

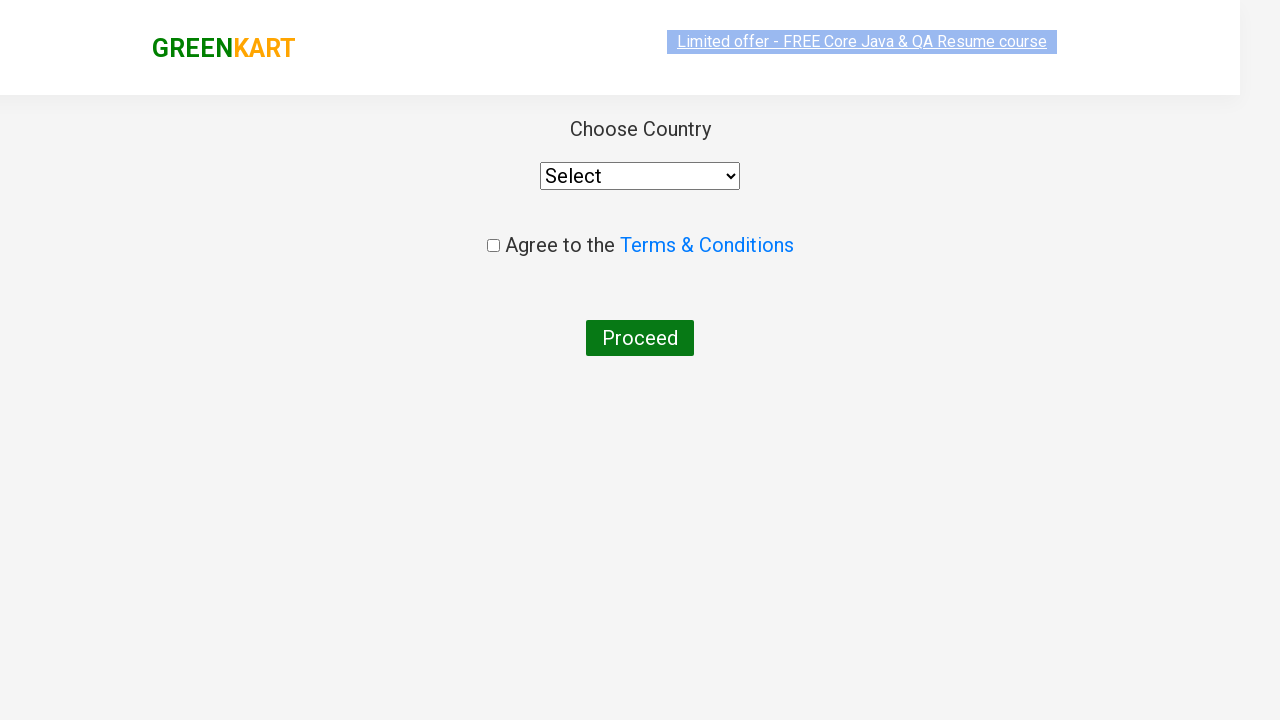